Tests joining a live student session by entering a student name in a prompt dialog and clicking OK to proceed.

Starting URL: https://live.monetanalytics.com/stu_proc/student.html#

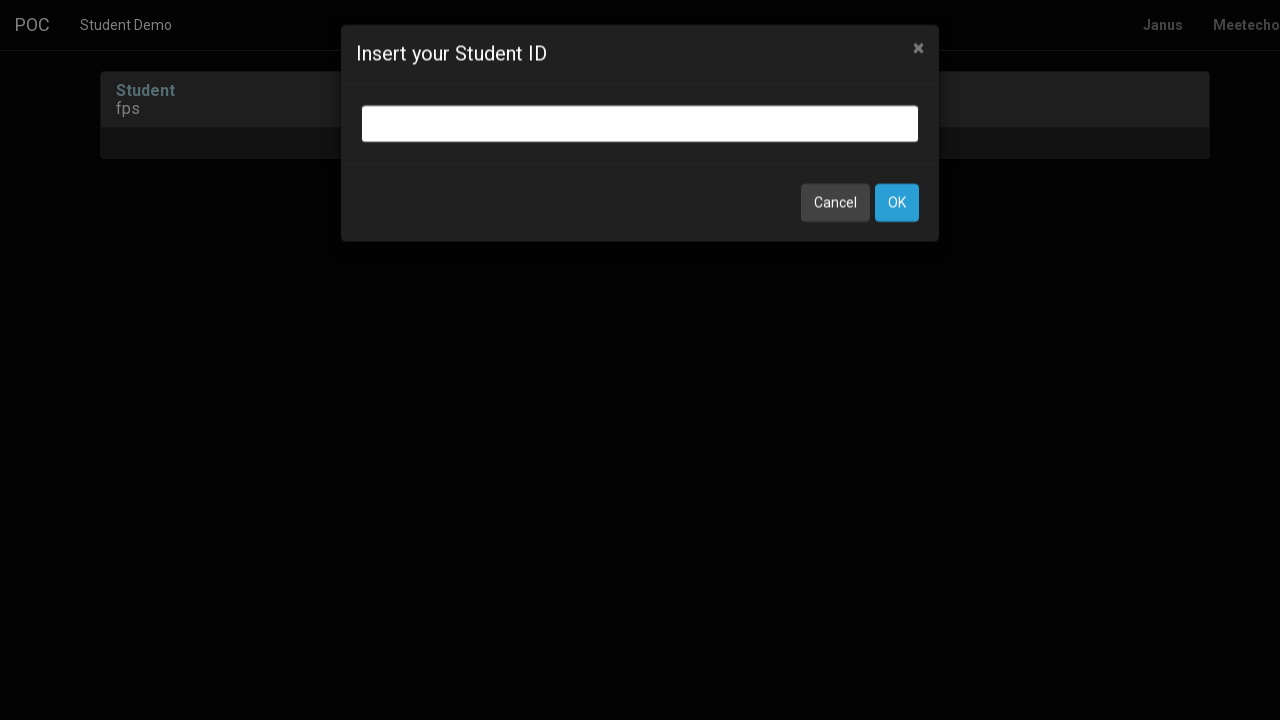

Name input field appeared
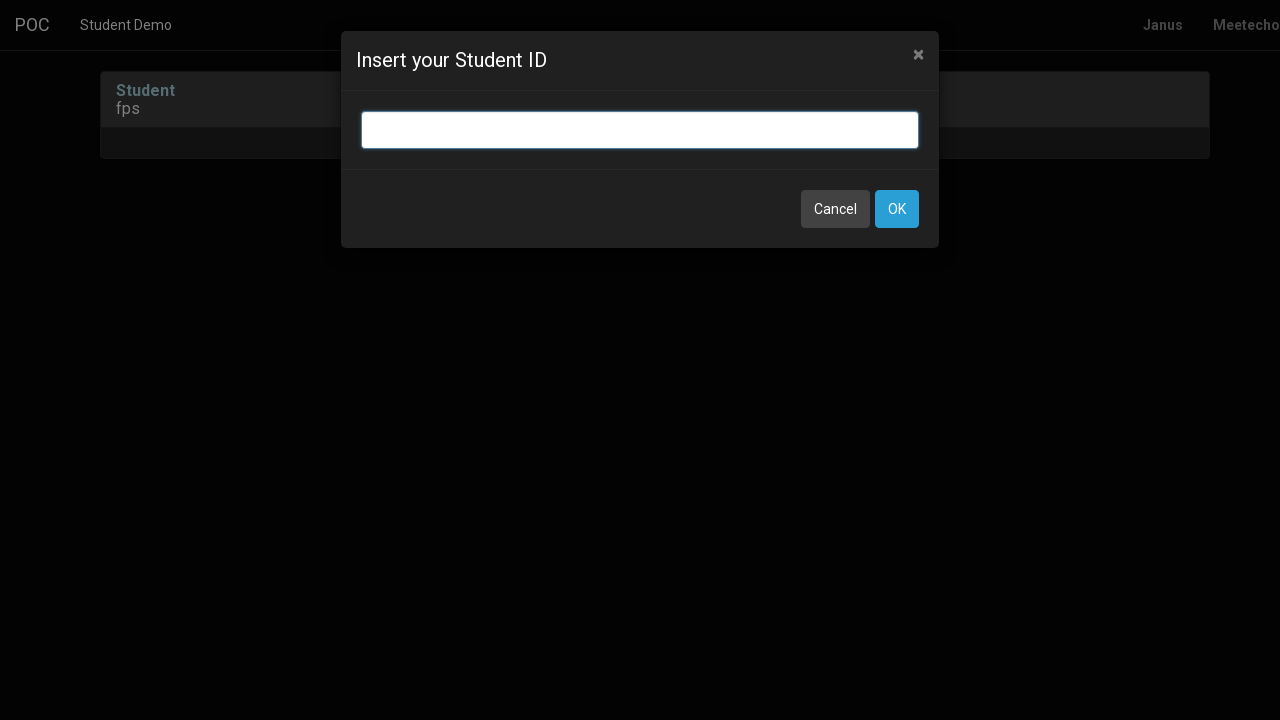

Entered student name 'Student-20' in the input field on input.bootbox-input.bootbox-input-text.form-control
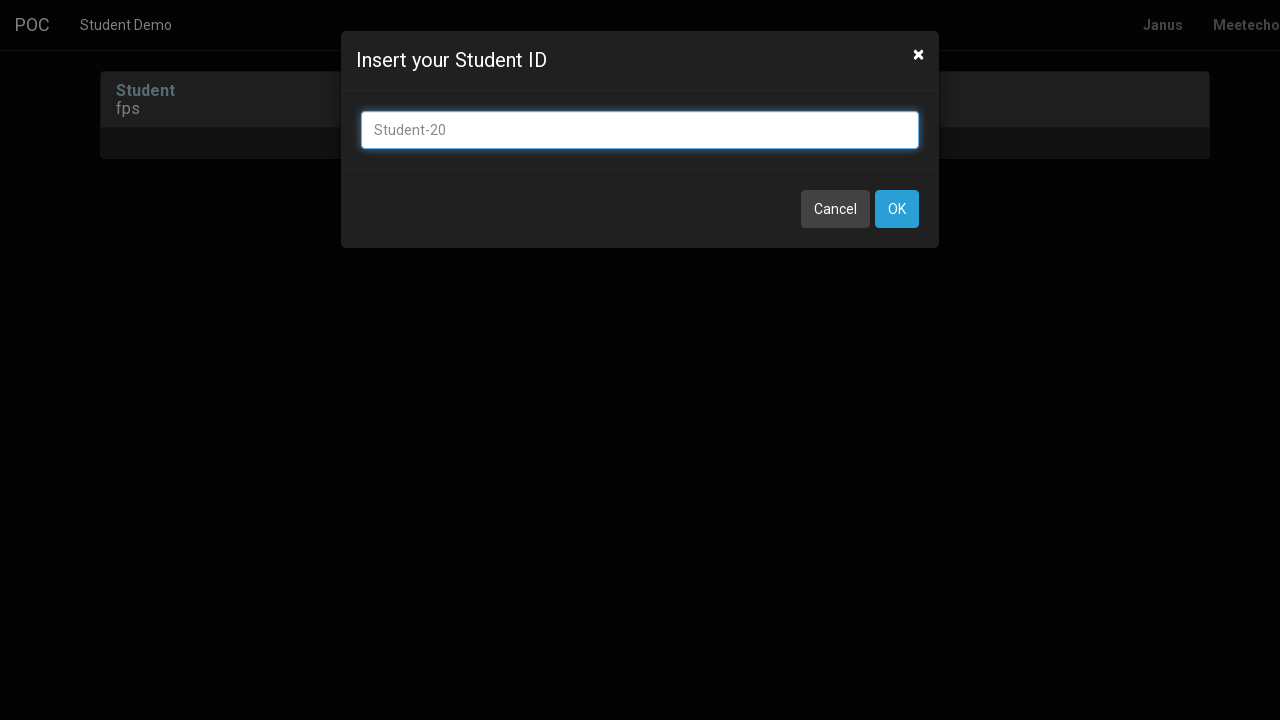

Clicked OK button to join the live student session at (897, 209) on button:has-text('OK')
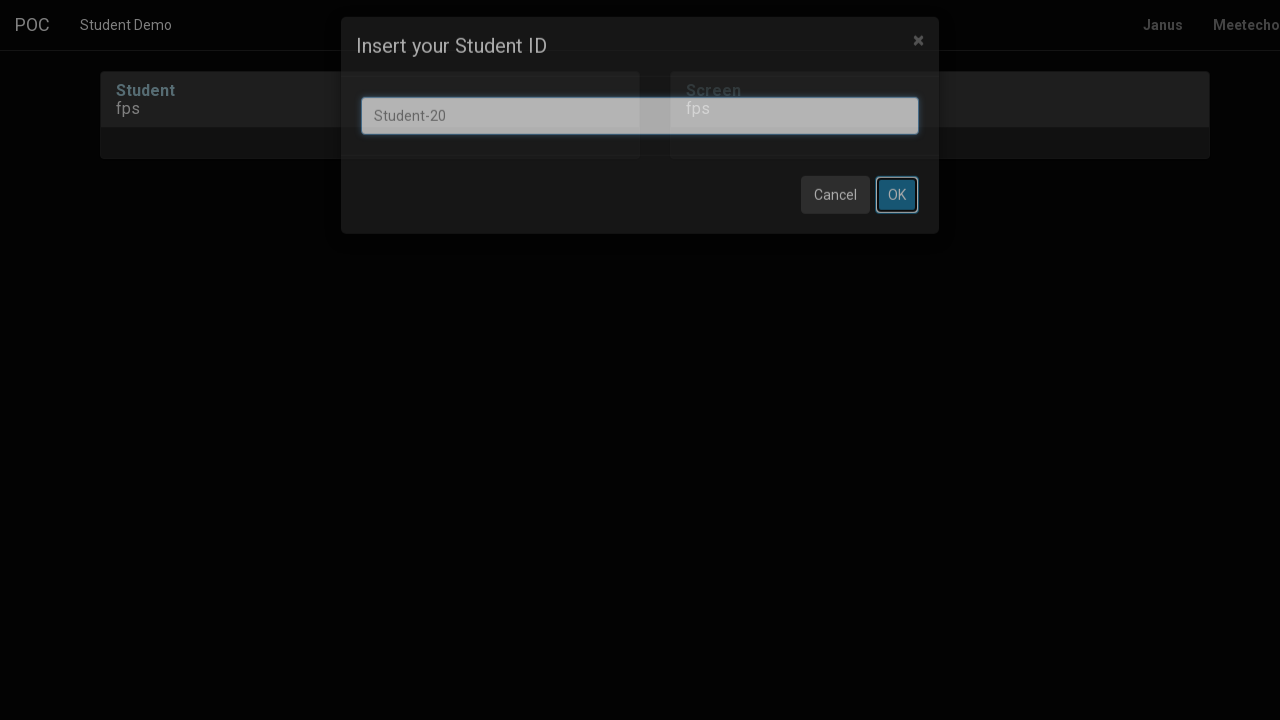

Waited 3 seconds for page to process the session join request
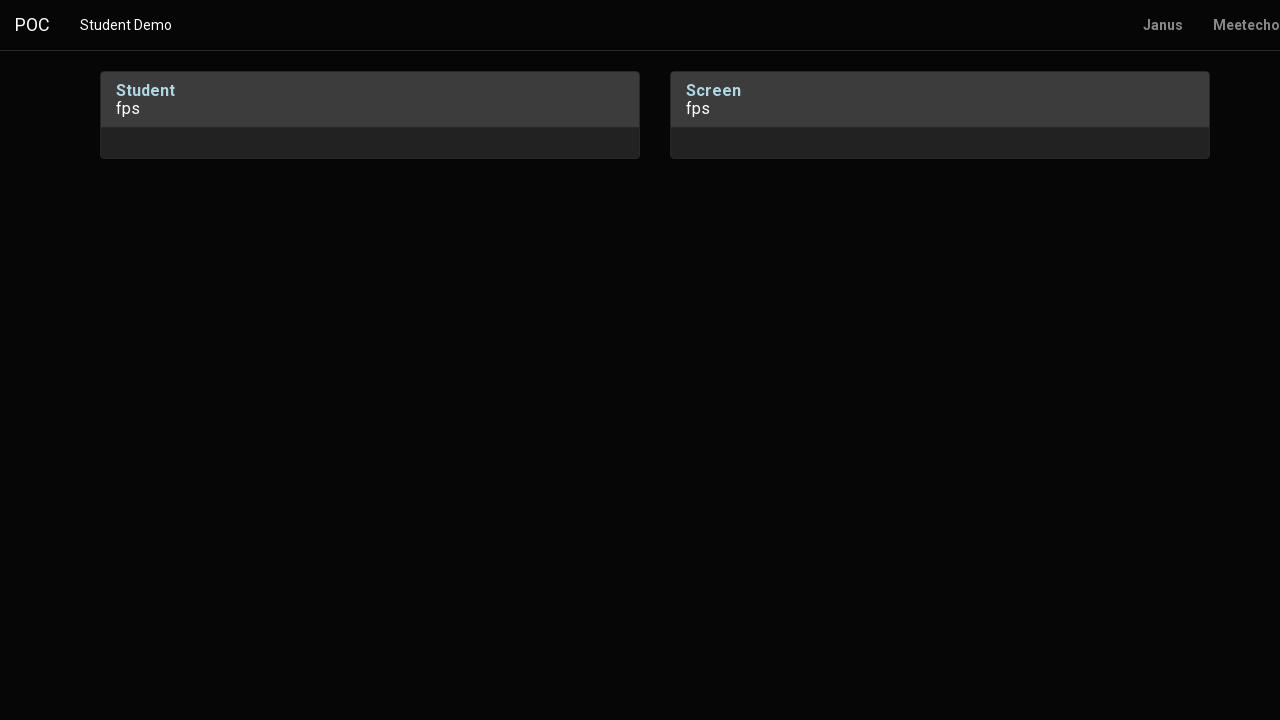

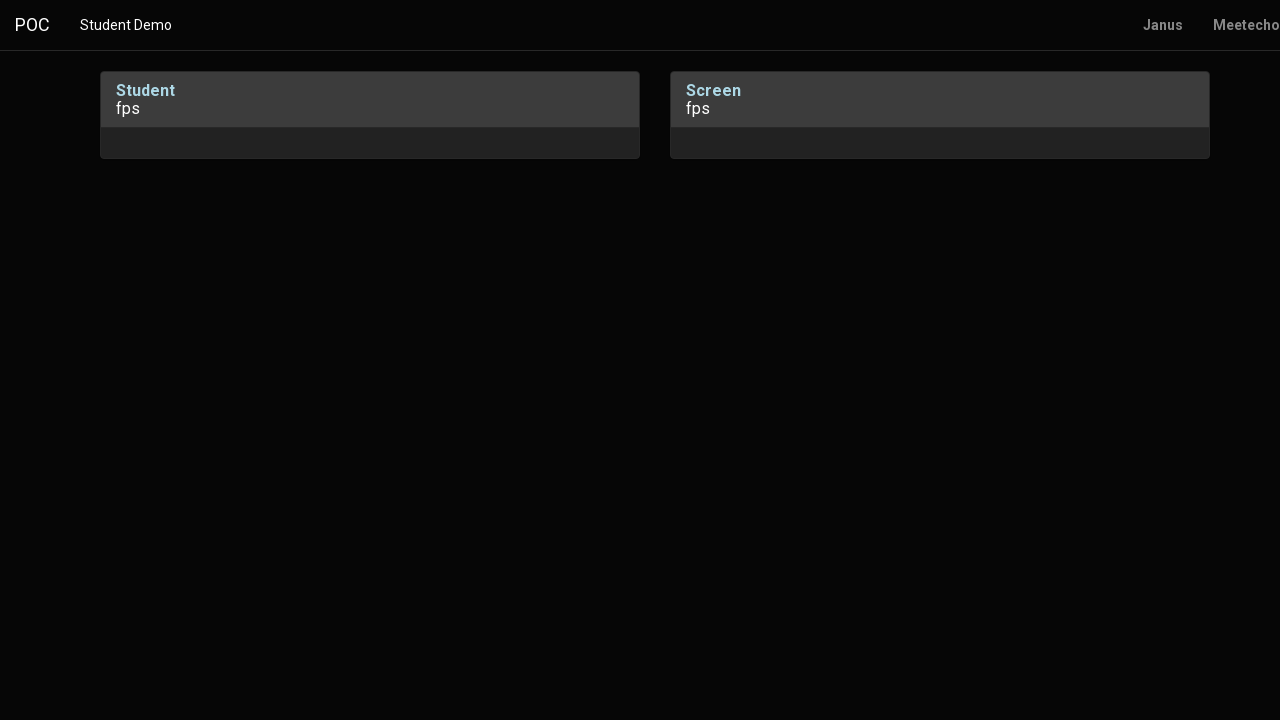